Tests the Python.org website search functionality by entering "pycon" in the search box and submitting the search form

Starting URL: https://www.python.org

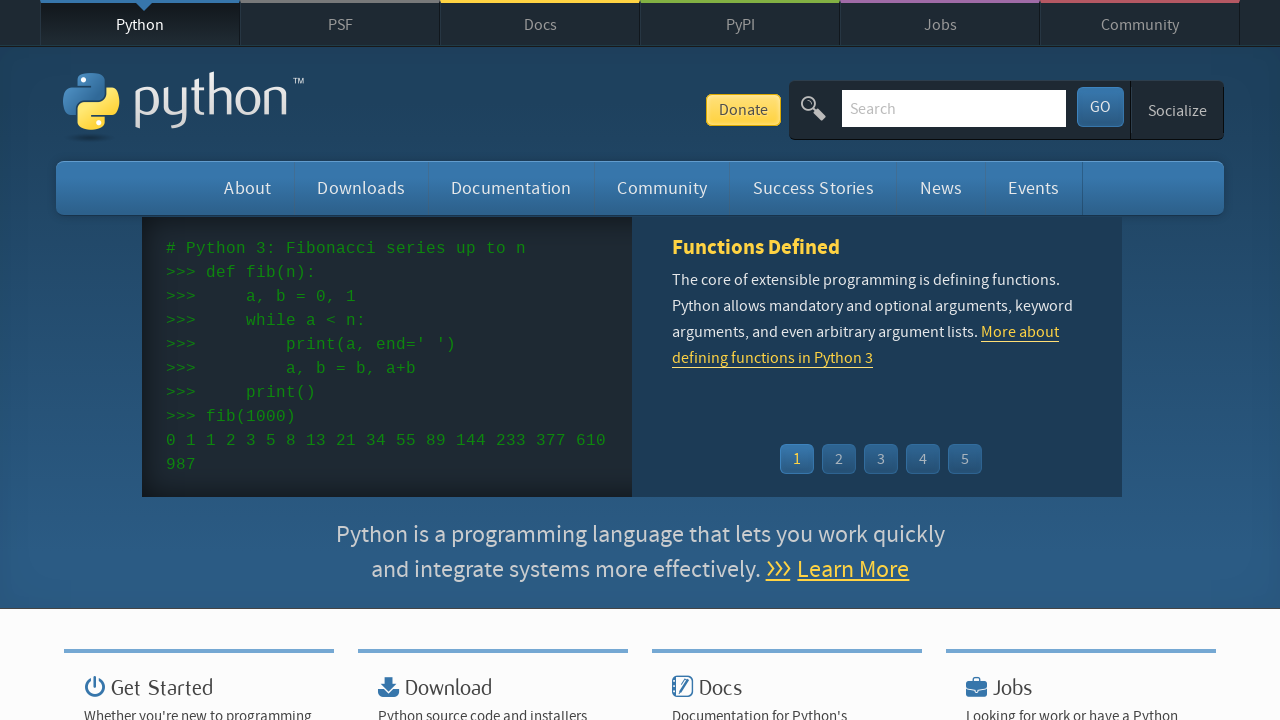

Verified 'Python' is present in page title
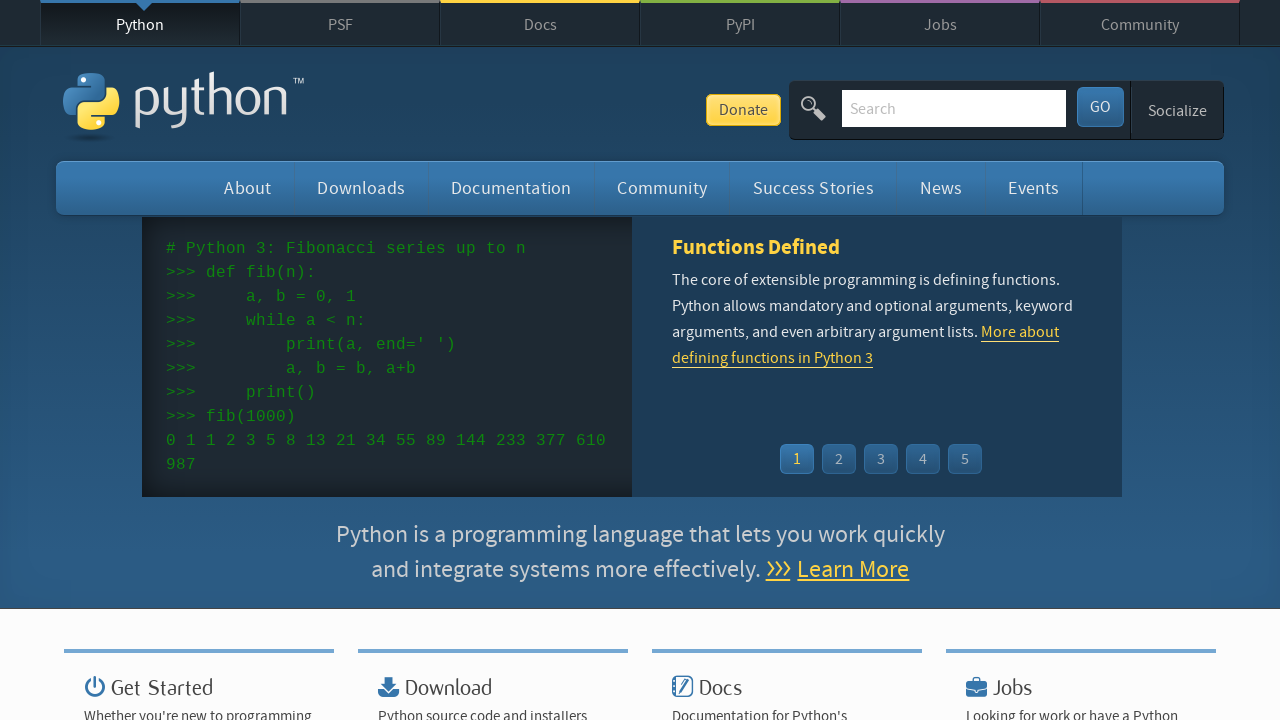

Filled search box with 'pycon' on input[name='q']
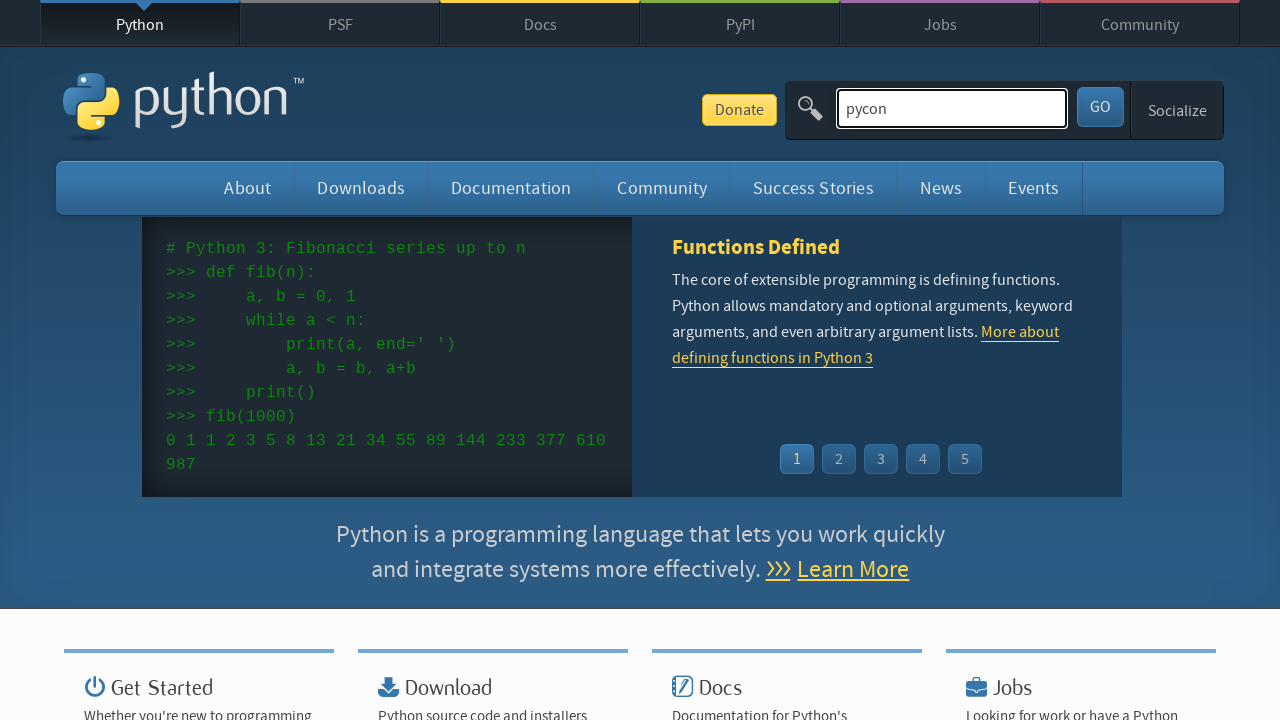

Pressed Enter to submit search form on input[name='q']
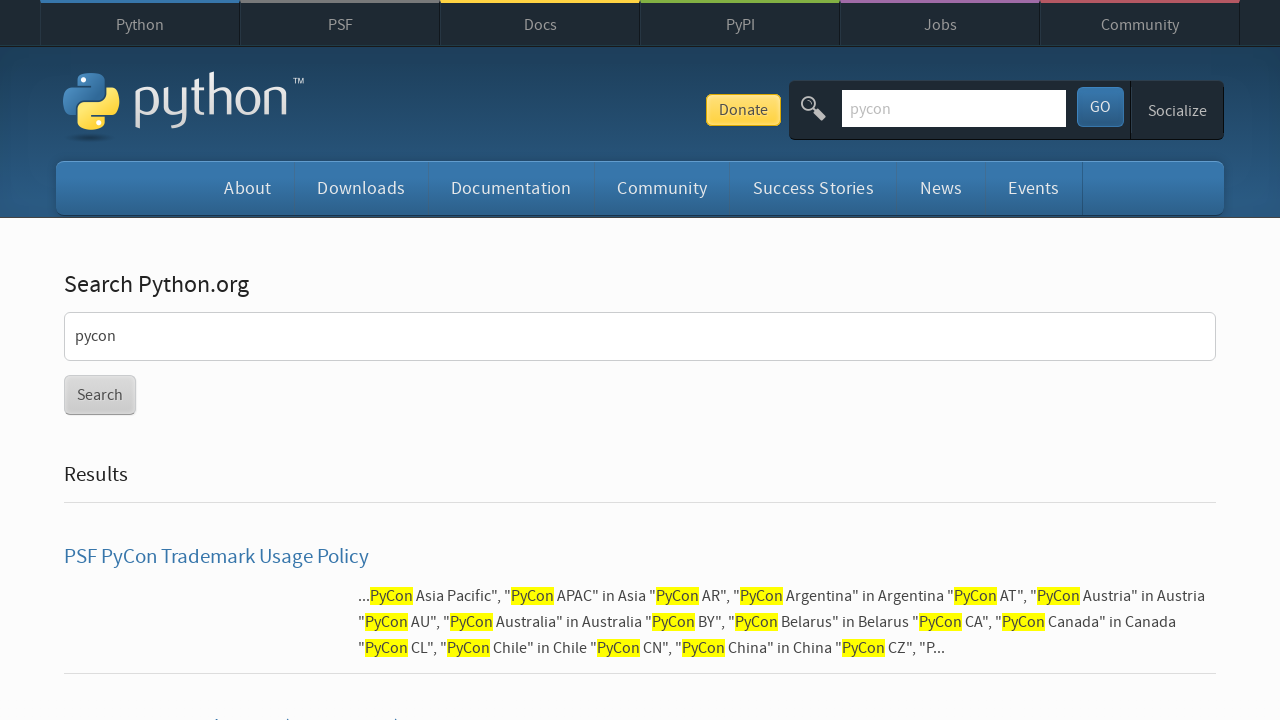

Waited for page to reach networkidle load state
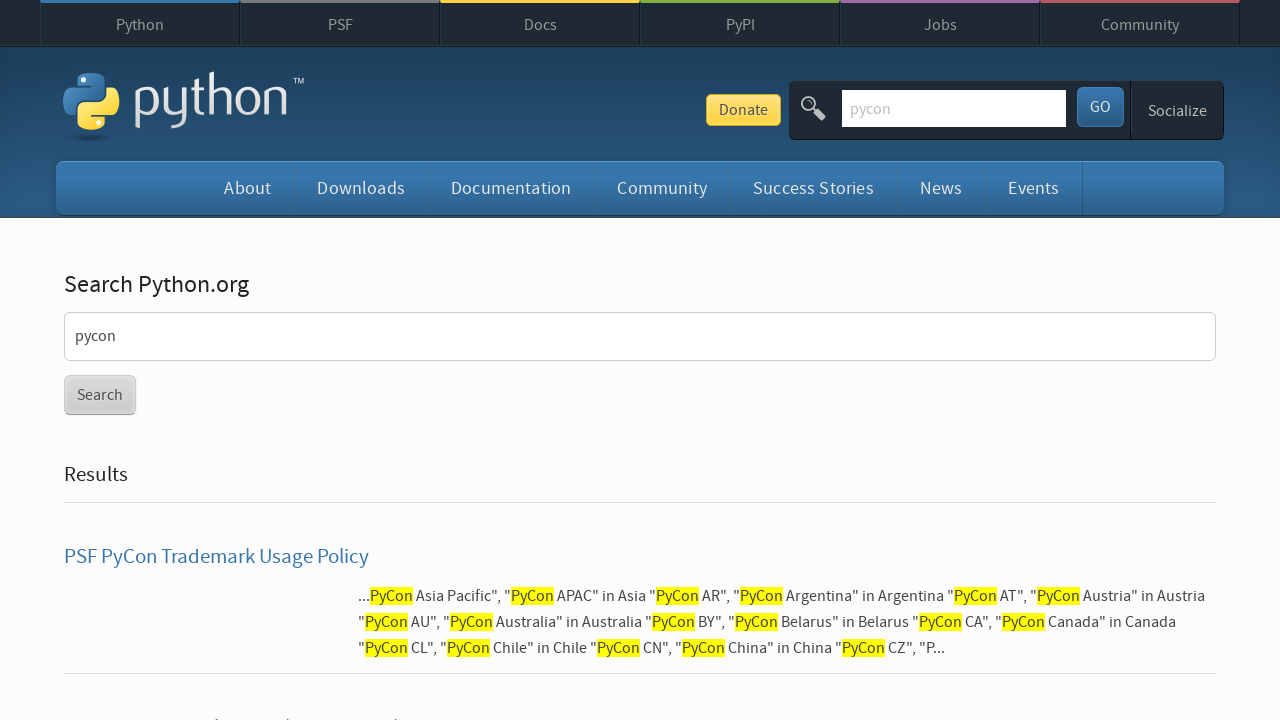

Verified search results were returned (no 'No results found' message)
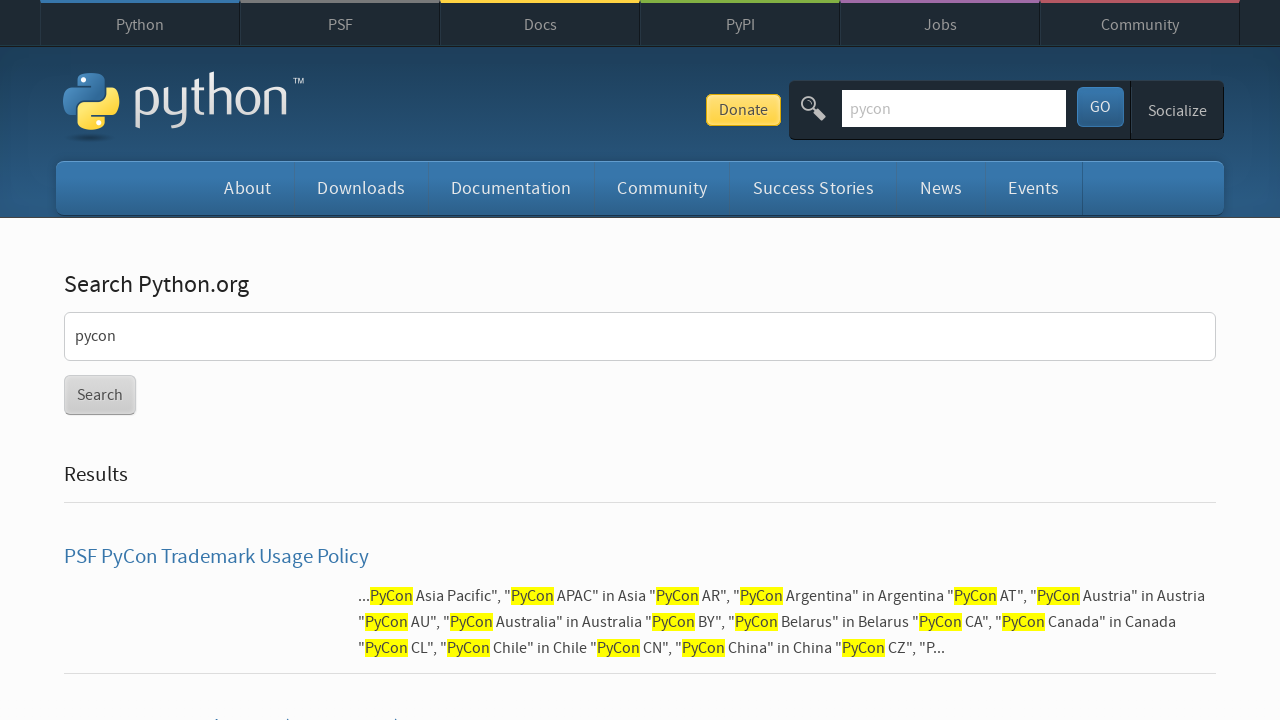

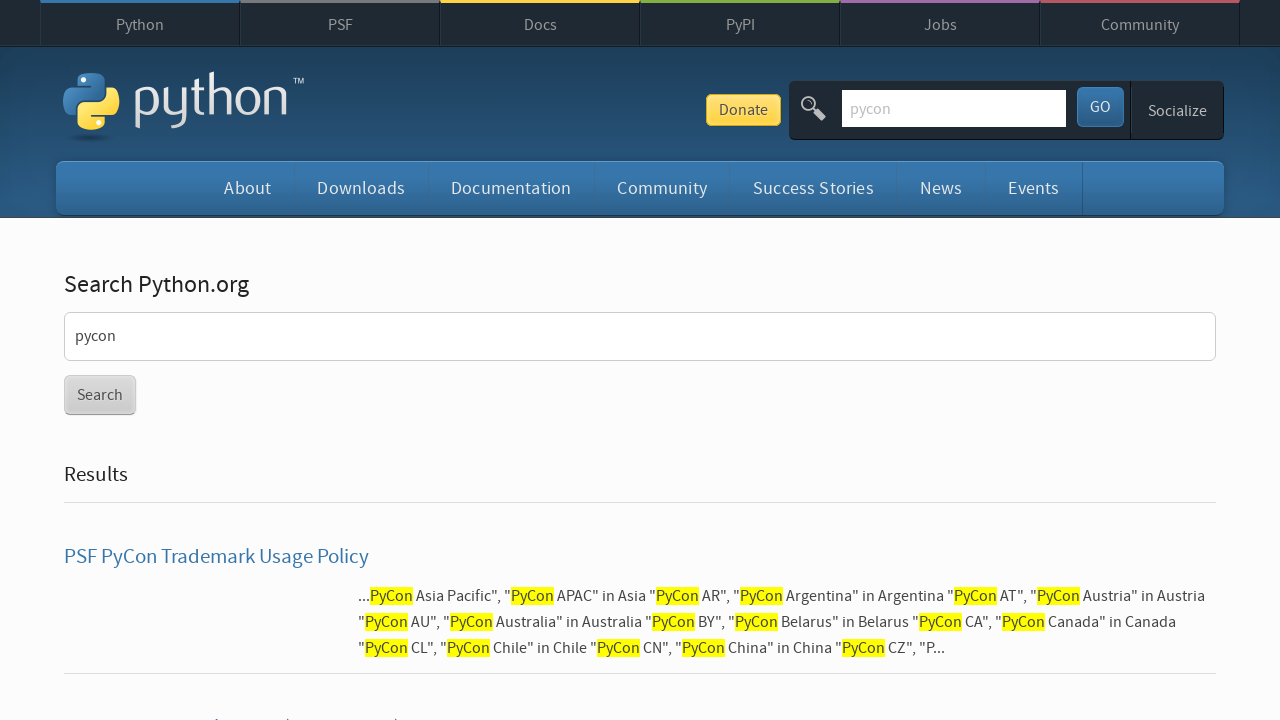